Tests the jQuery UI datepicker widget by switching to an iframe, entering a date value into the datepicker input field, and then clearing it

Starting URL: https://jqueryui.com/datepicker/

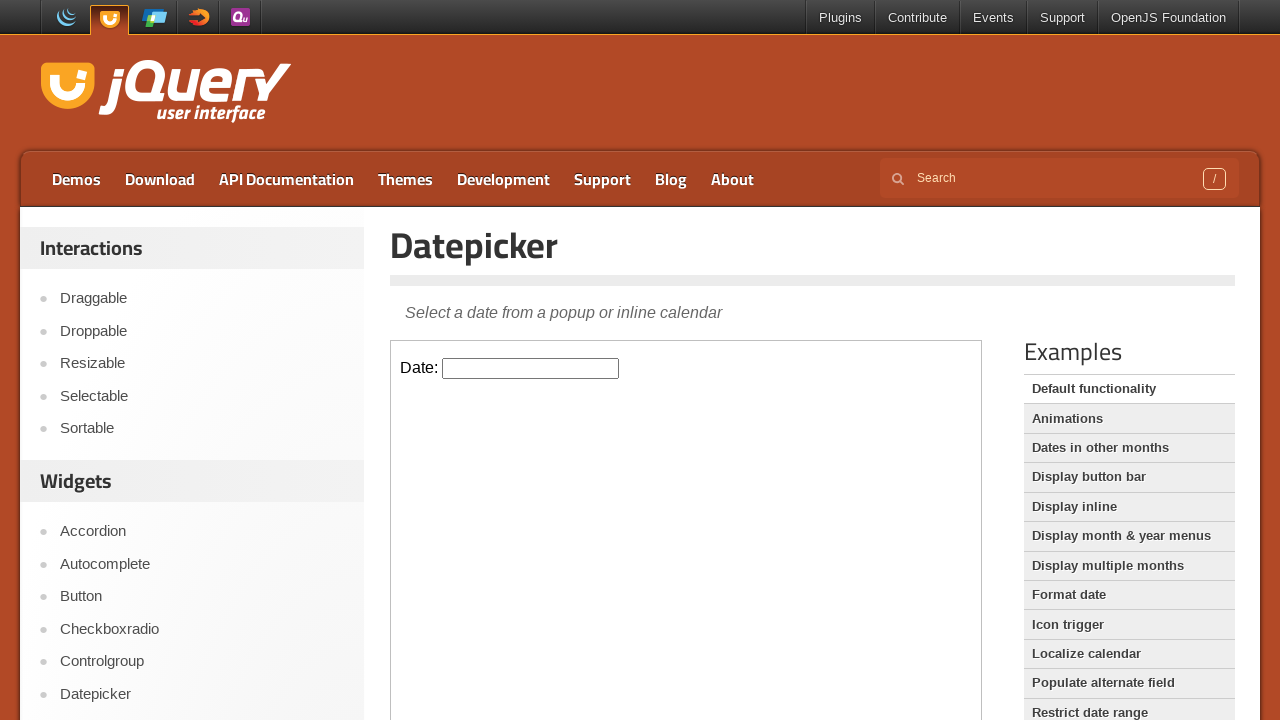

Located the datepicker iframe
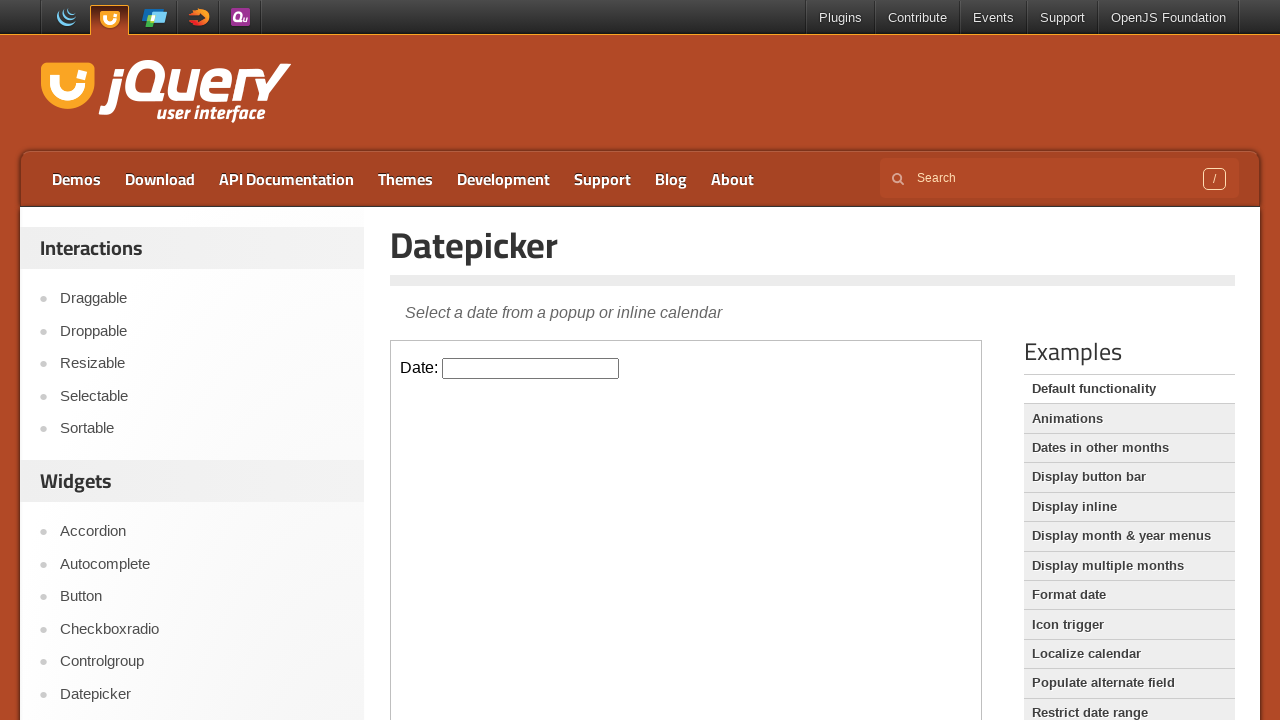

Entered date '19/09/2023' into the datepicker input field on #content iframe >> internal:control=enter-frame >> #datepicker
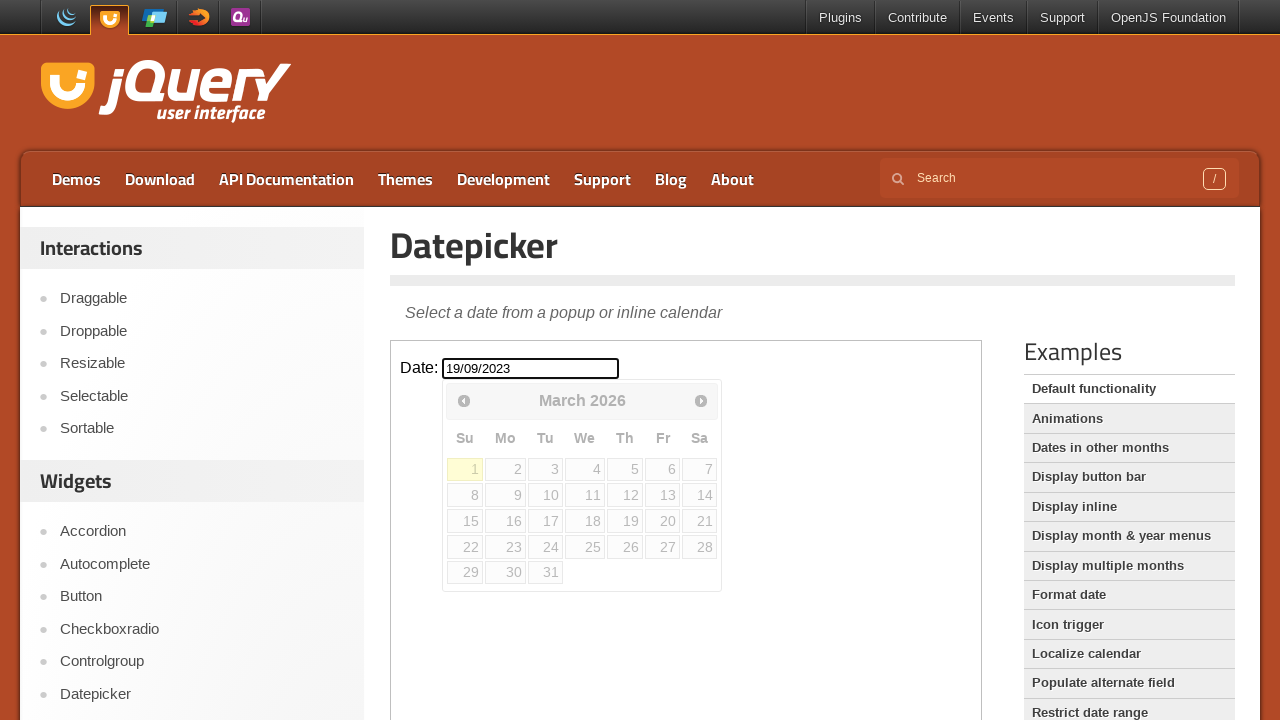

Waited 2 seconds to observe the date change
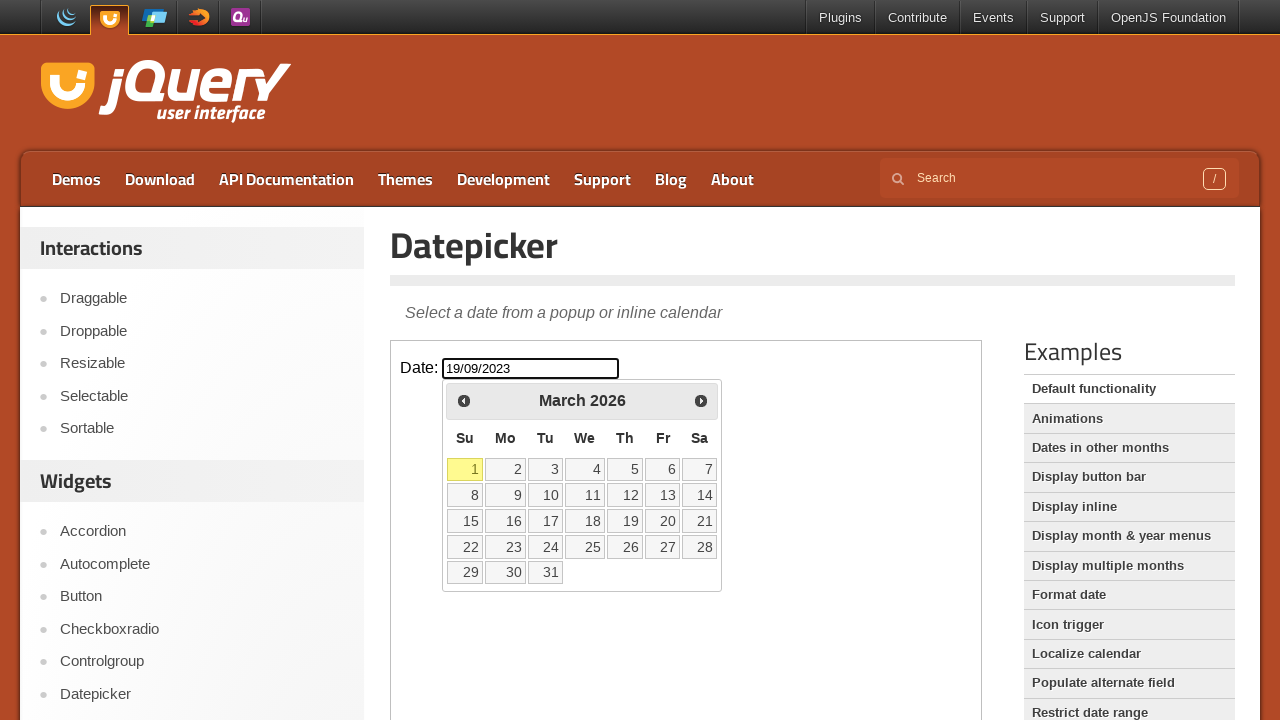

Cleared the datepicker input field on #content iframe >> internal:control=enter-frame >> #datepicker
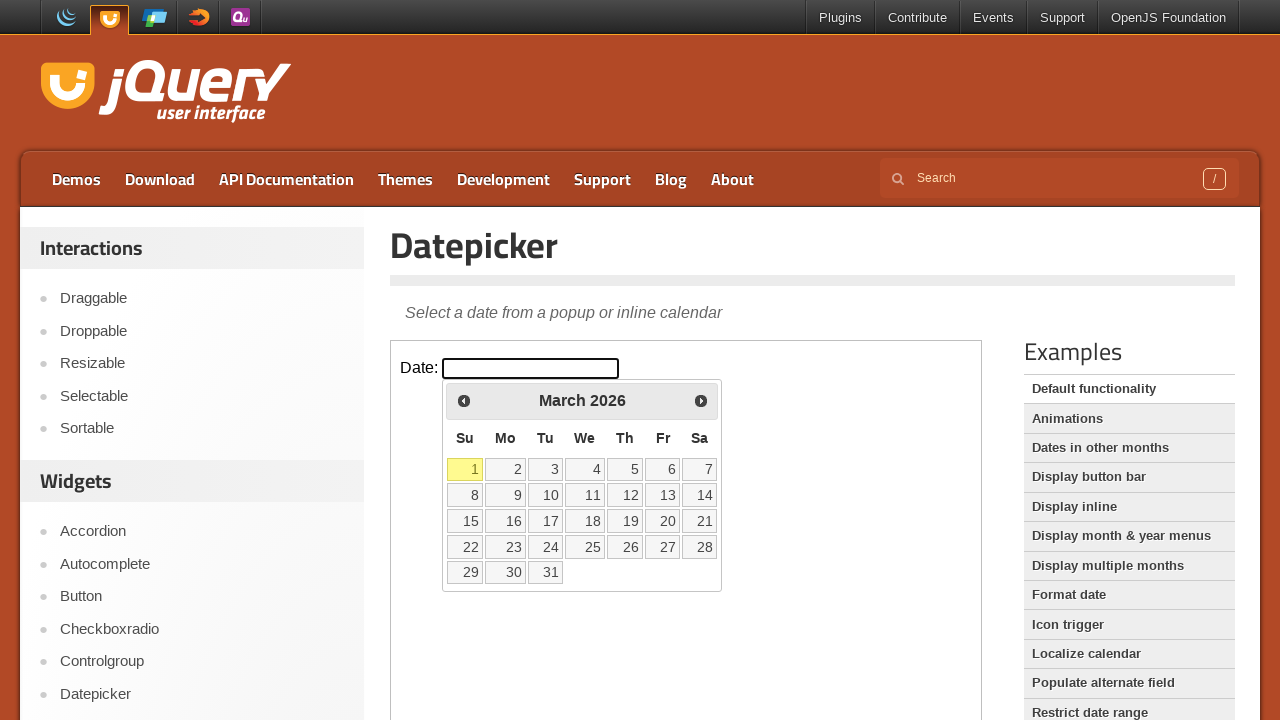

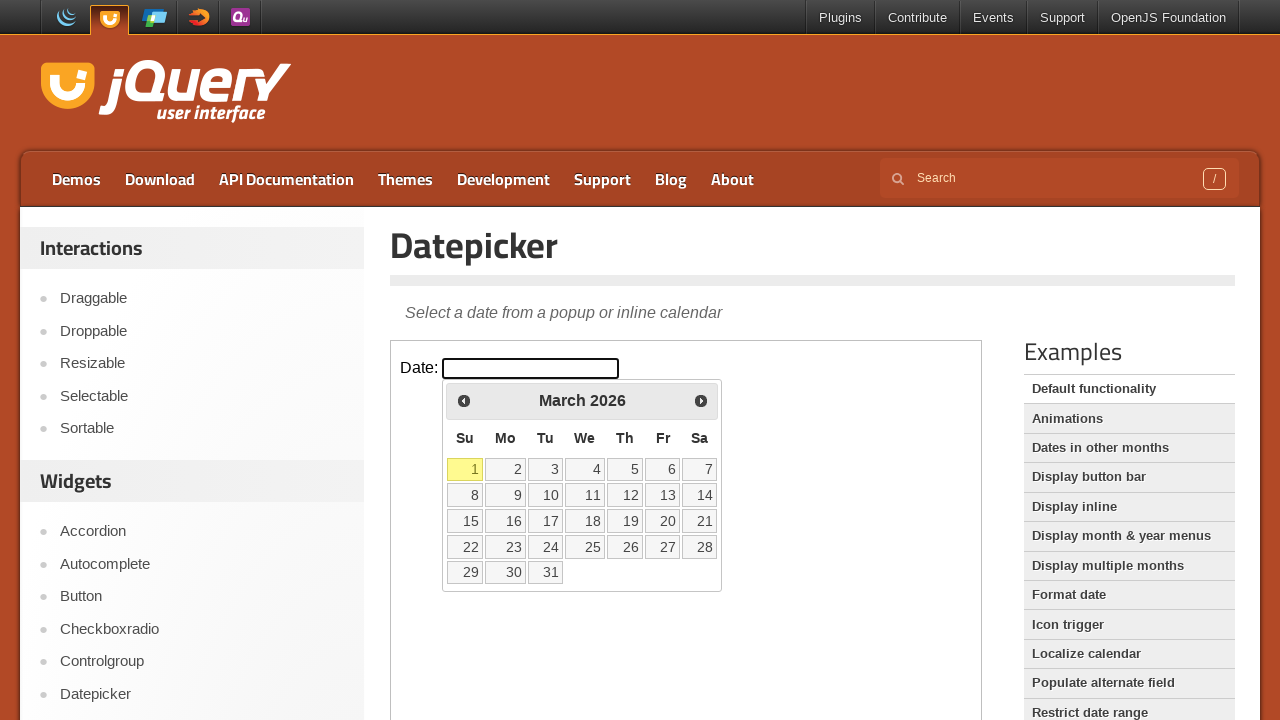